Tests double-clicking a button to copy text from one field to another, and verifies the text manipulation

Starting URL: https://testautomationpractice.blogspot.com/

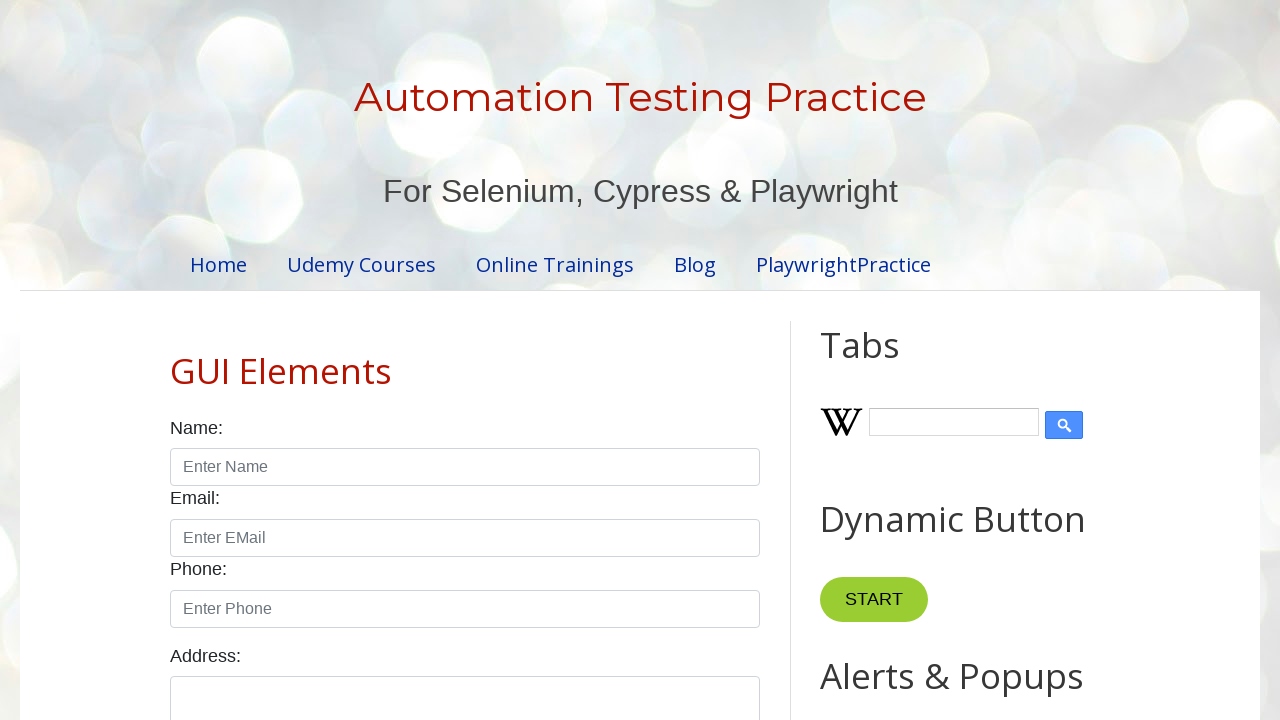

Located the 'Copy Text' button
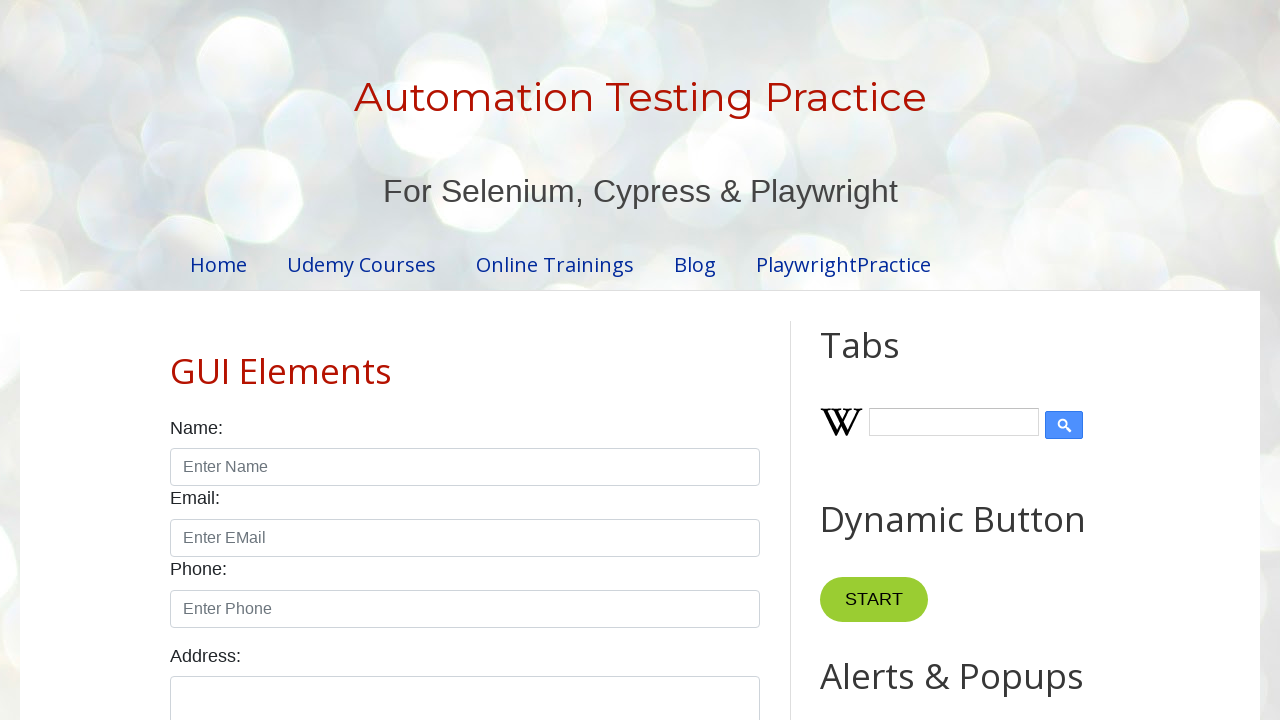

Double-clicked the 'Copy Text' button to copy text from field1 to field2 at (885, 360) on xpath=//button[text()='Copy Text']
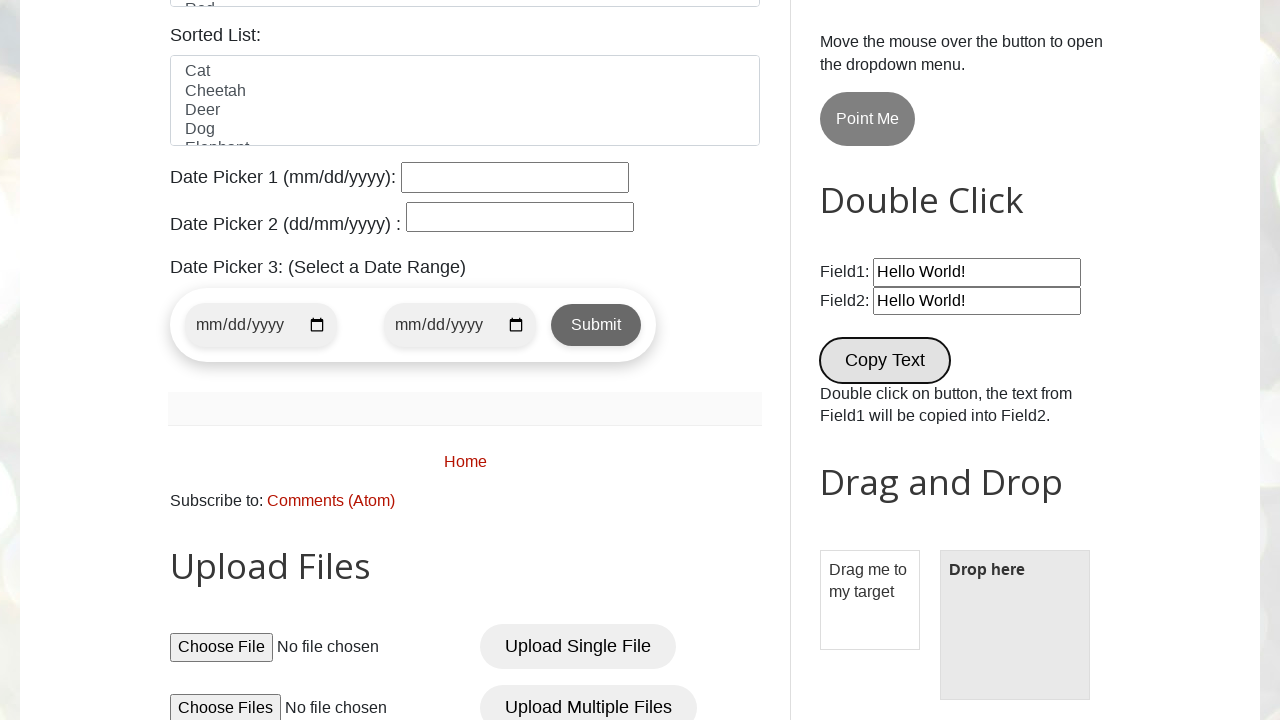

Located field1 input element
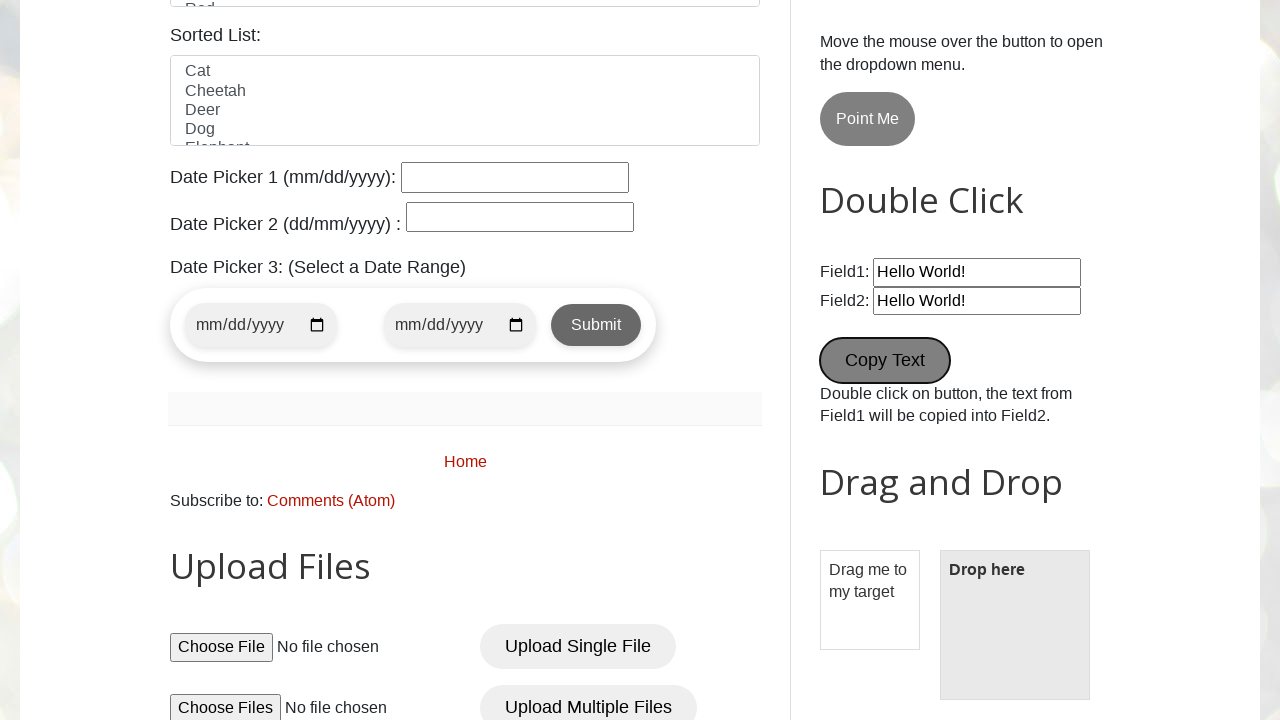

Cleared field1 on #field1
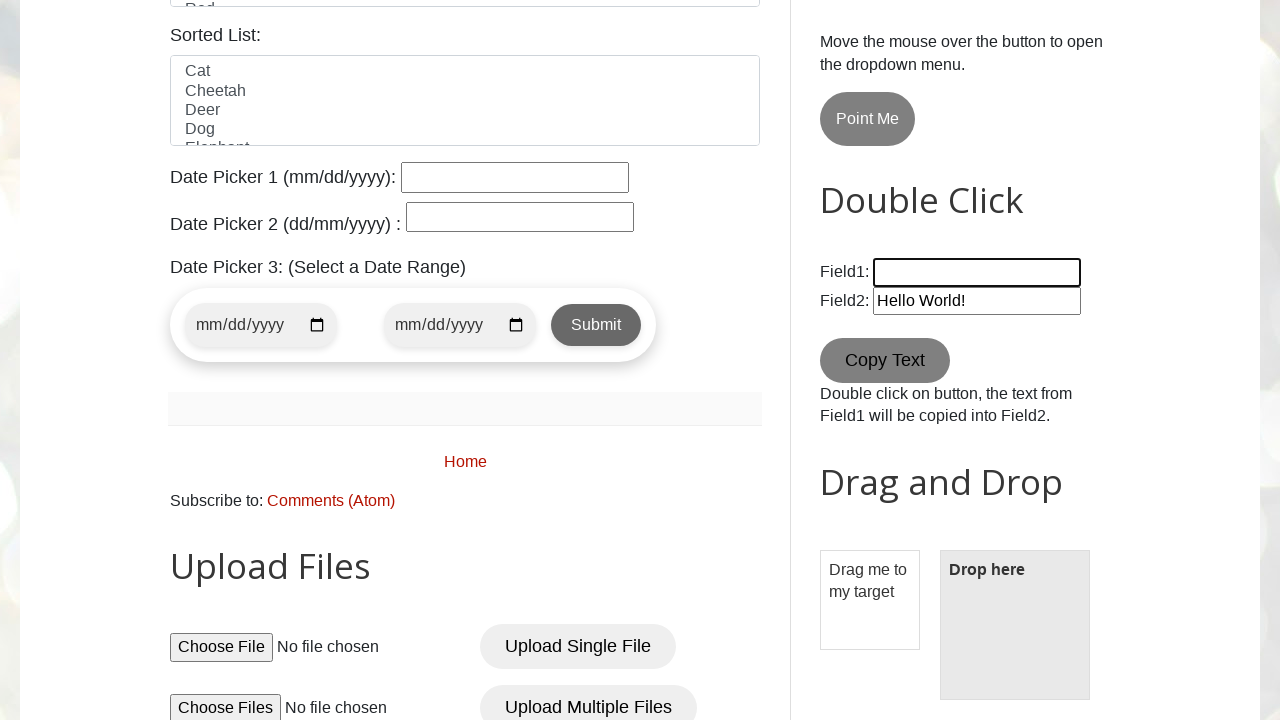

Filled field1 with 'Aravind N' on #field1
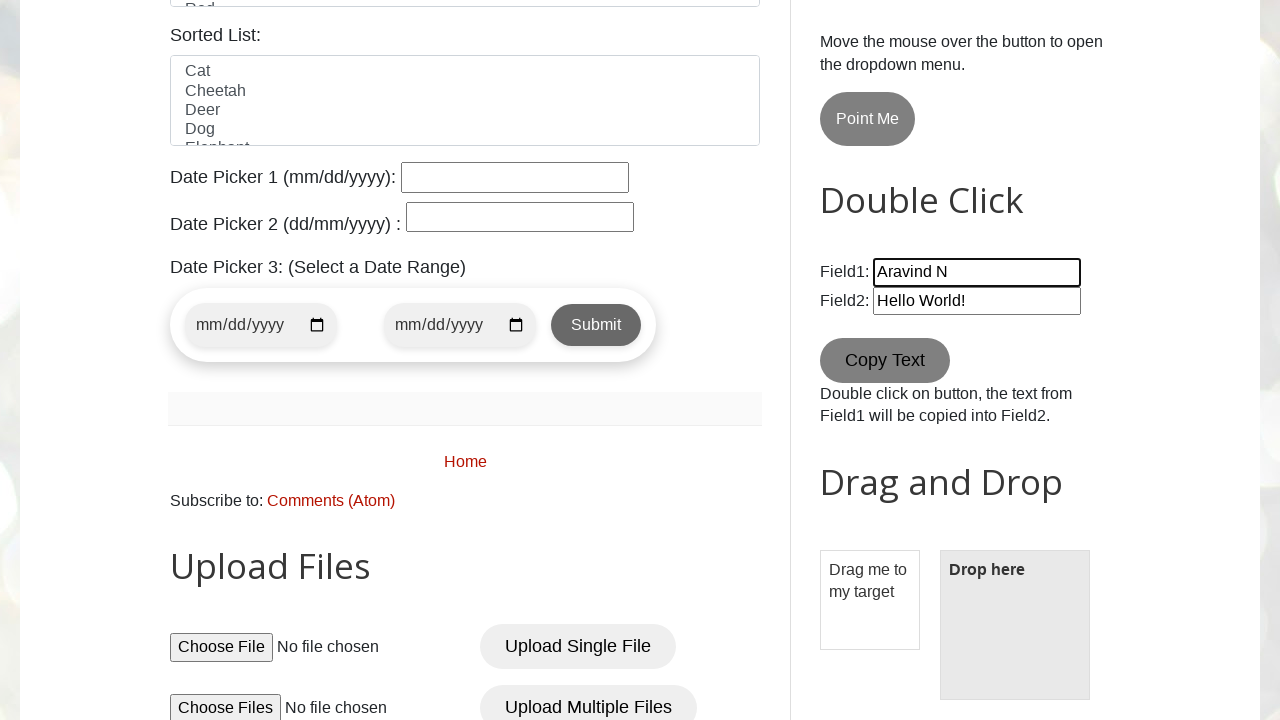

Double-clicked the 'Copy Text' button again to copy the new text at (885, 360) on xpath=//button[text()='Copy Text']
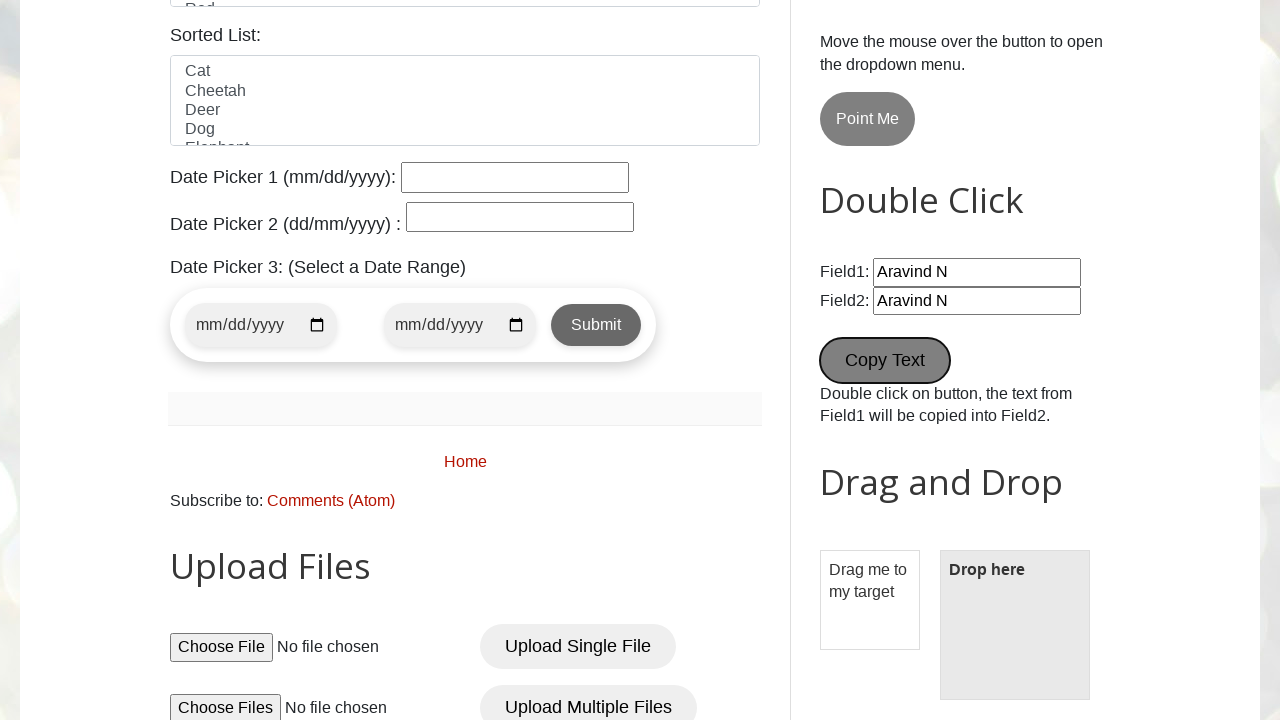

Located field2 input element
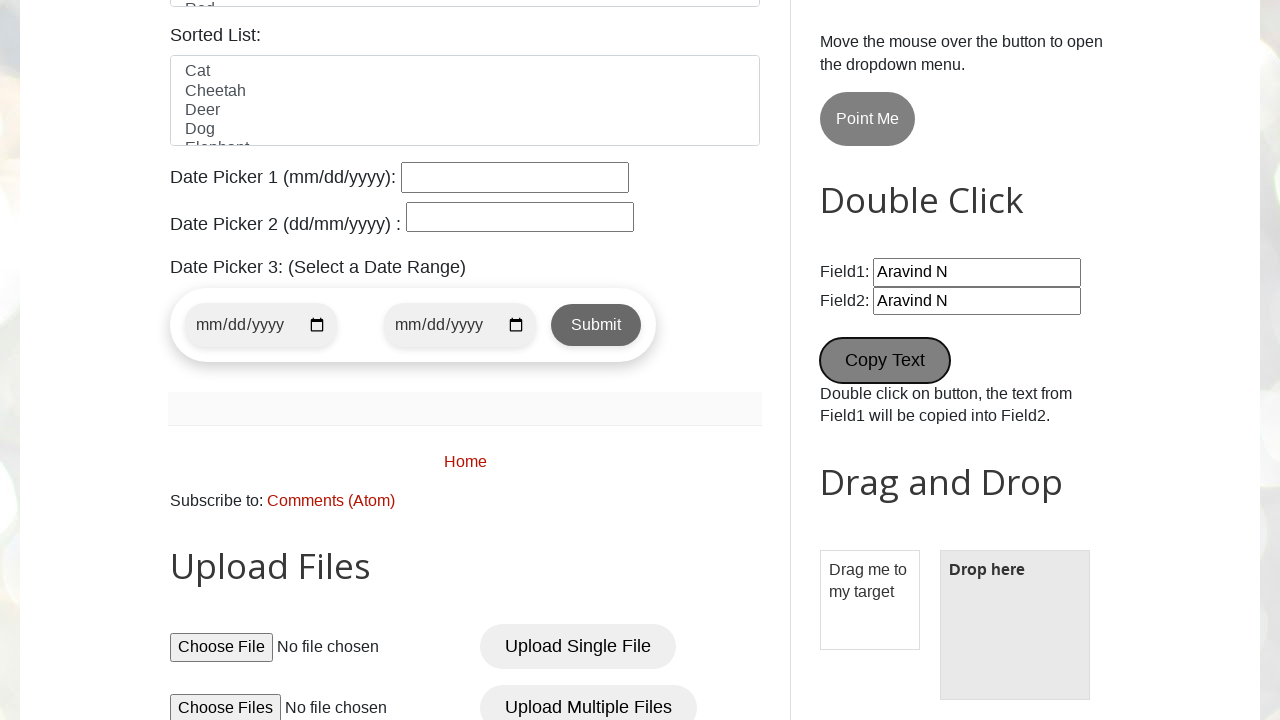

Verified that field1 and field2 contain the same text ('Aravind N')
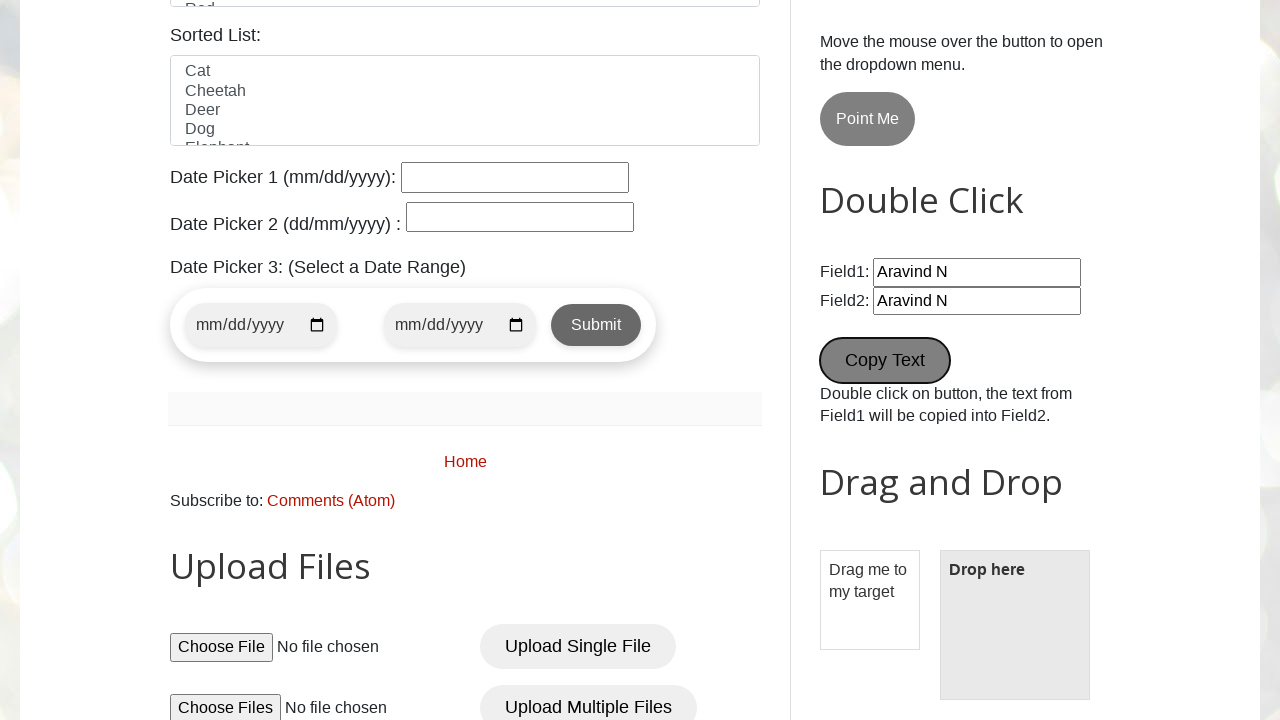

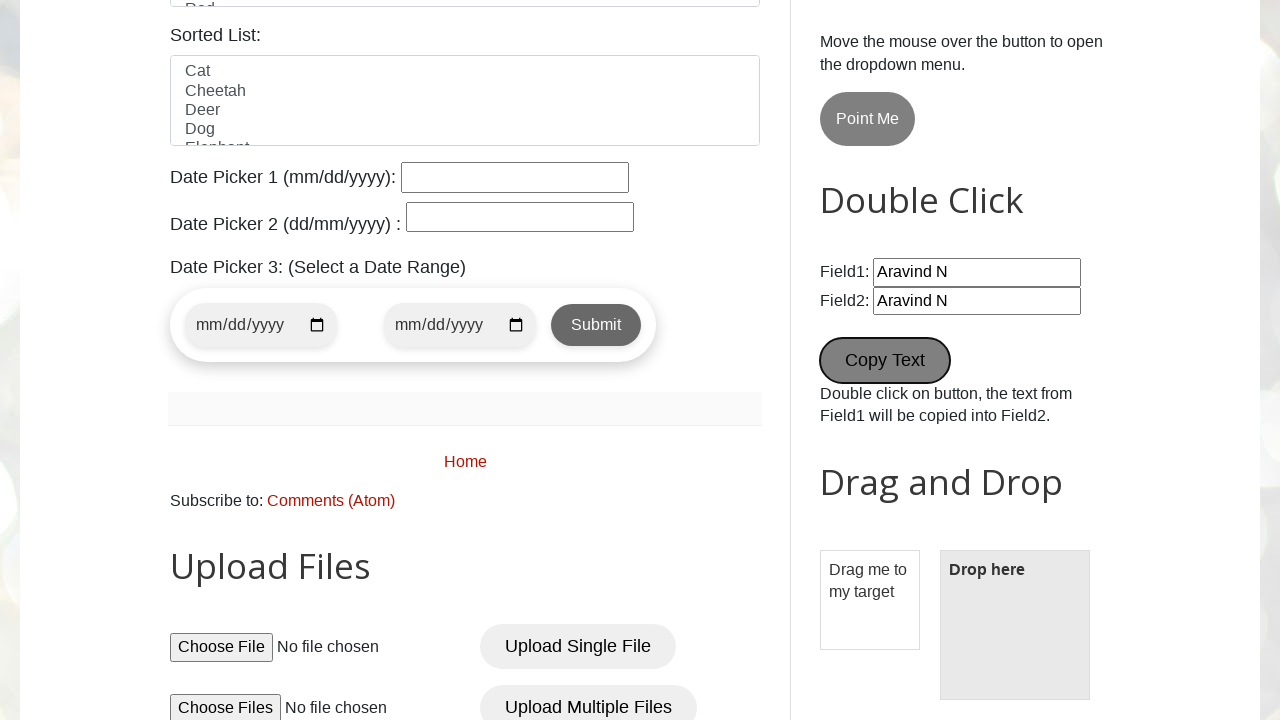